Tests that registration fails when email is in invalid format

Starting URL: https://www.sharelane.com/cgi-bin/register.py

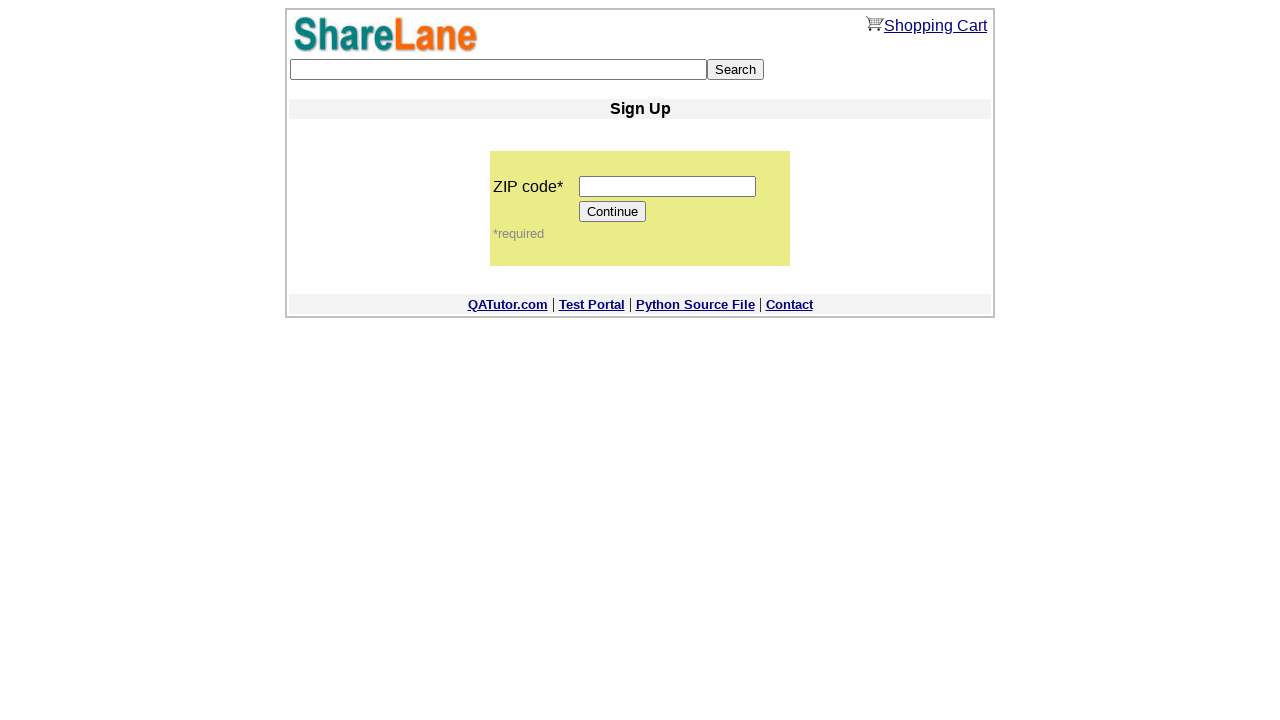

Filled zip code field with '12345' on input[name='zip_code']
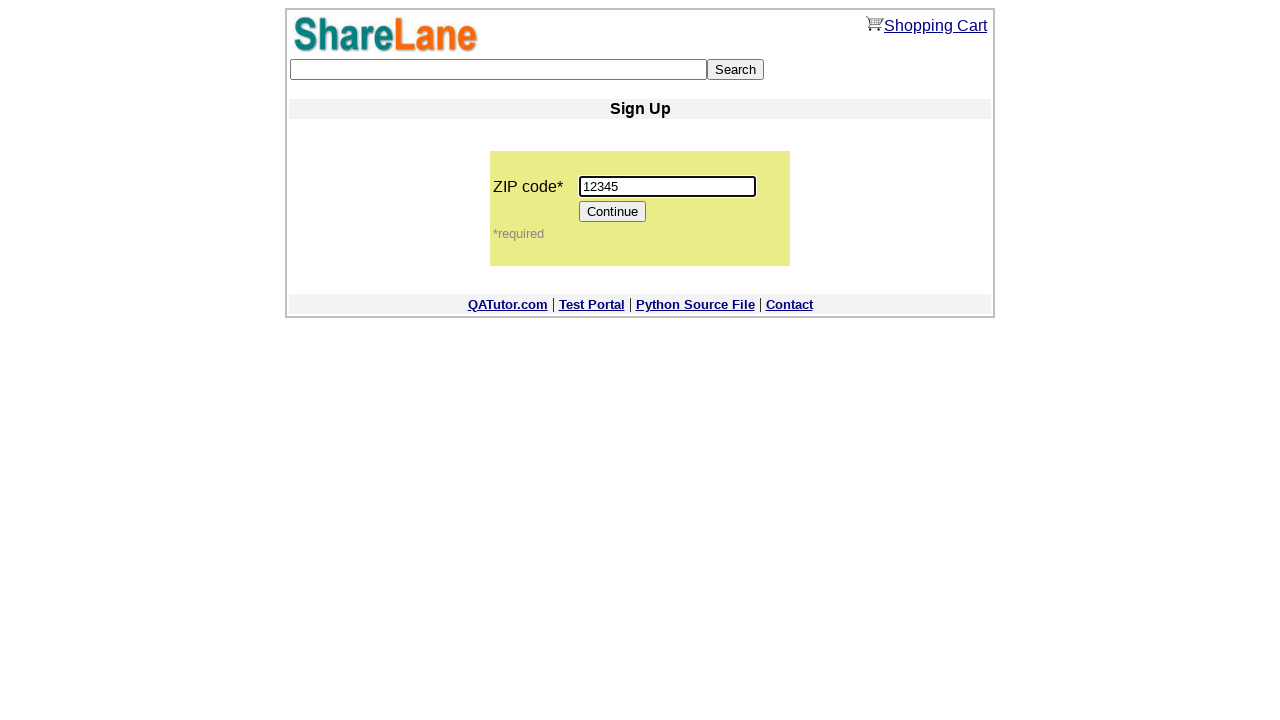

Clicked Continue button to proceed to registration form at (613, 212) on input[value='Continue']
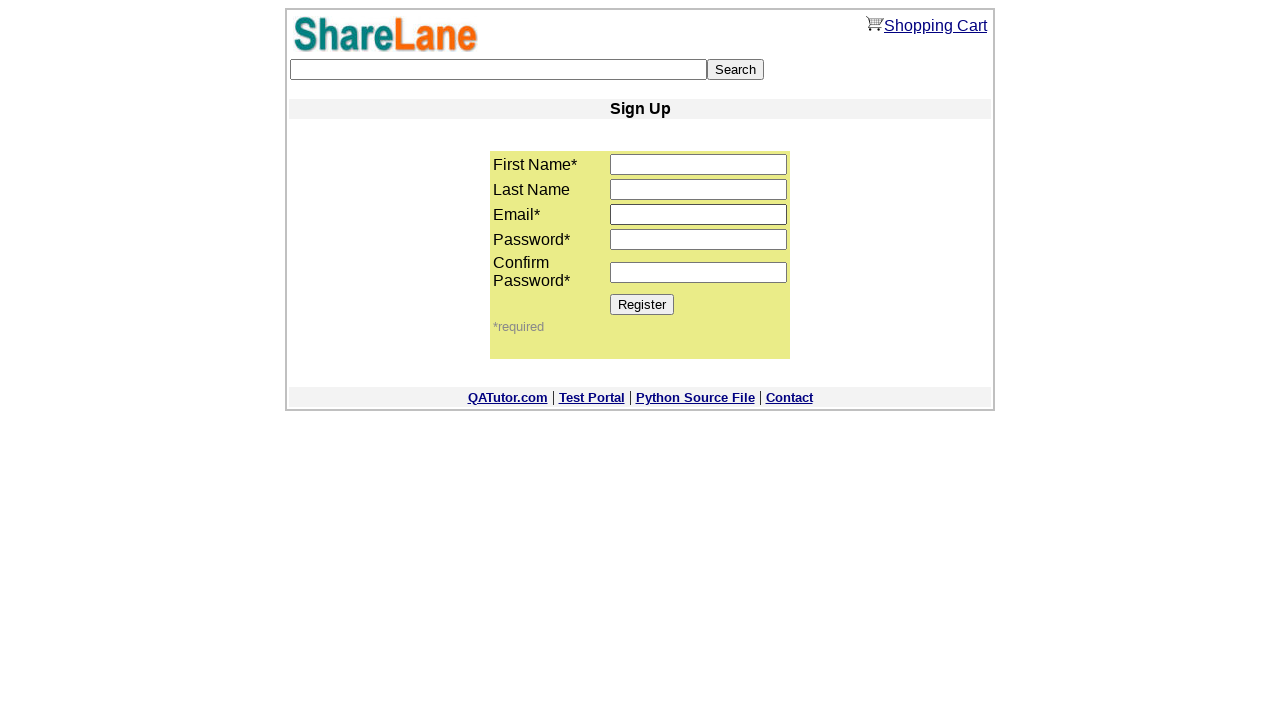

Registration form loaded and Register button appeared
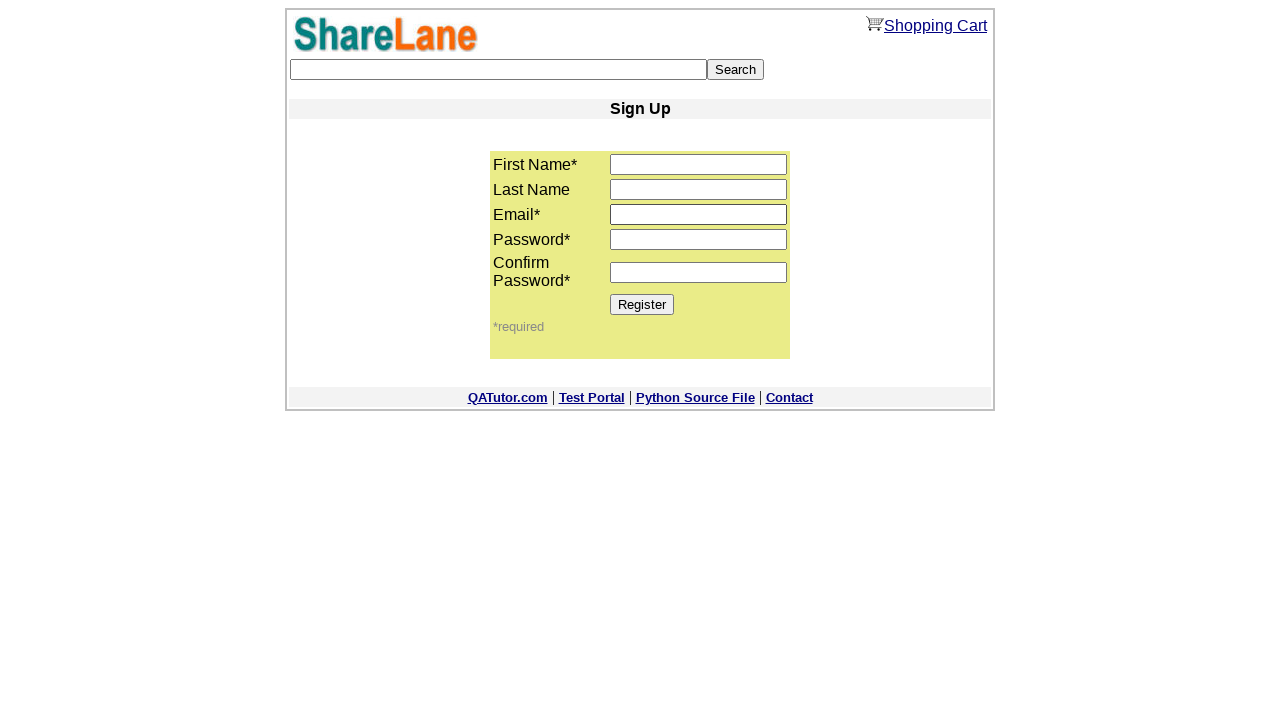

Filled first name field with 'TestfirstName' on input[name='first_name']
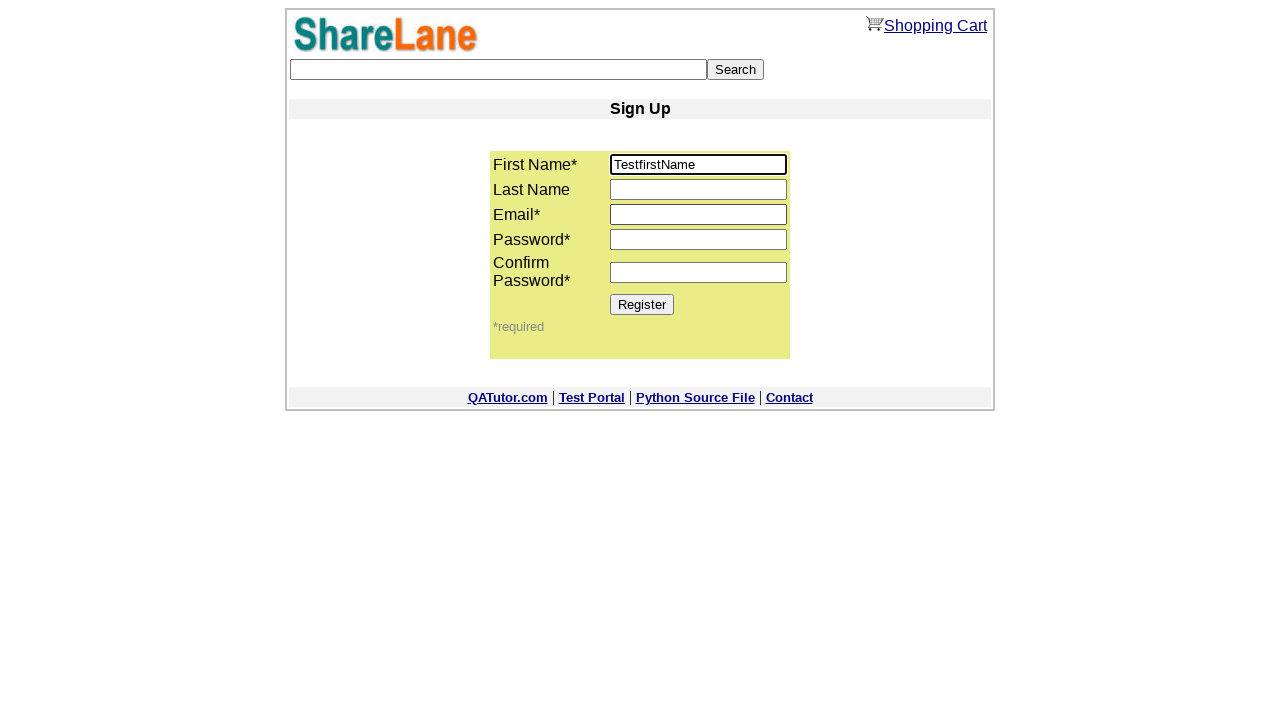

Left last name field empty on input[name='last_name']
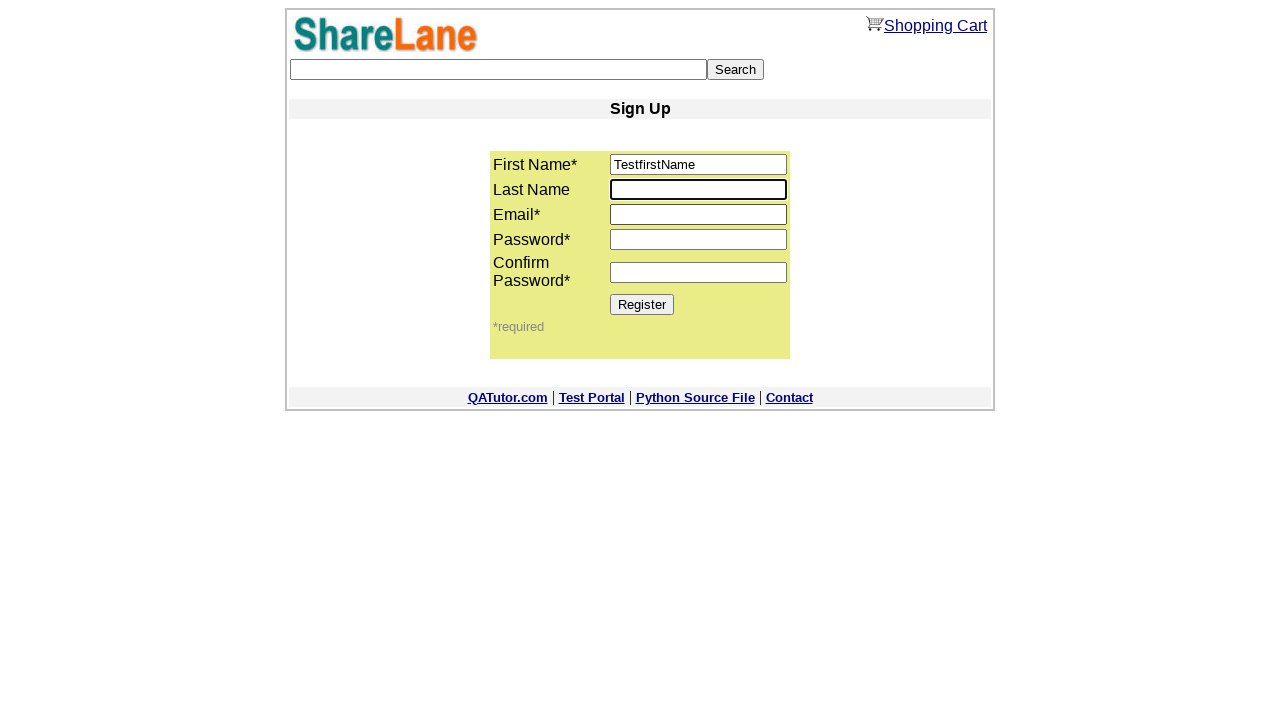

Filled email field with invalid format 'dsdsdsa' on input[name='email']
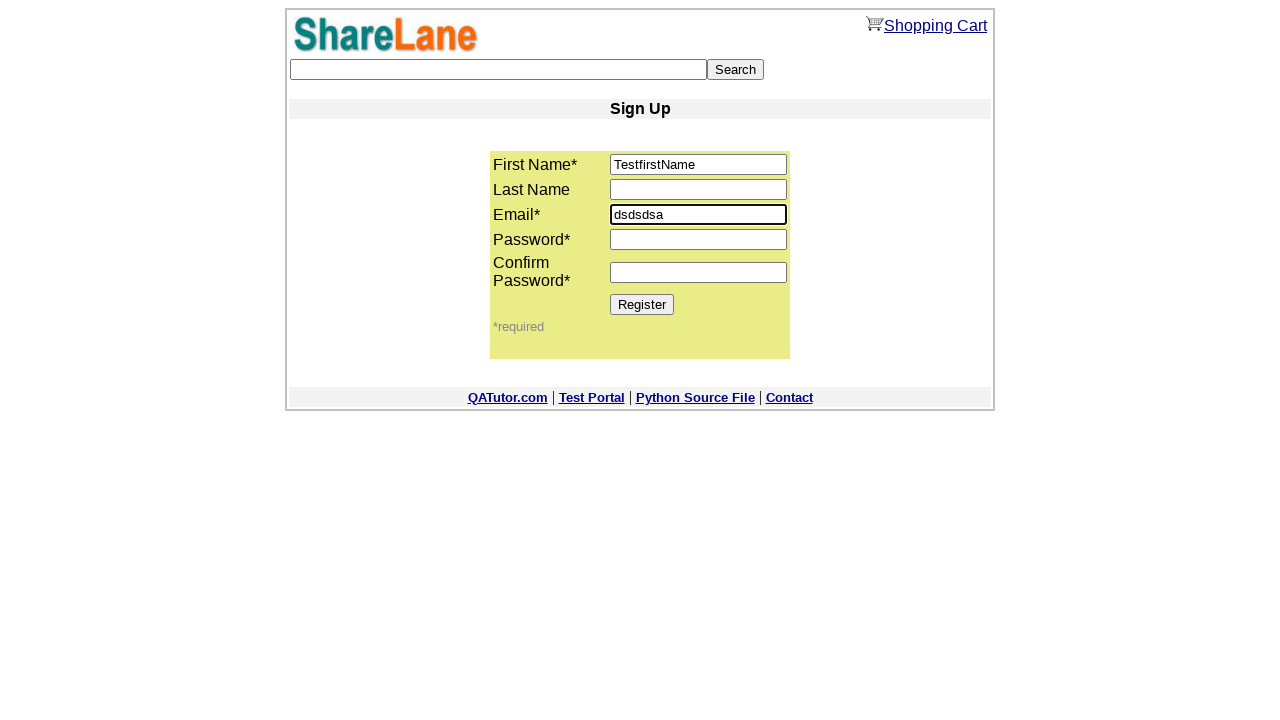

Filled password field with '123123123' on input[name='password1']
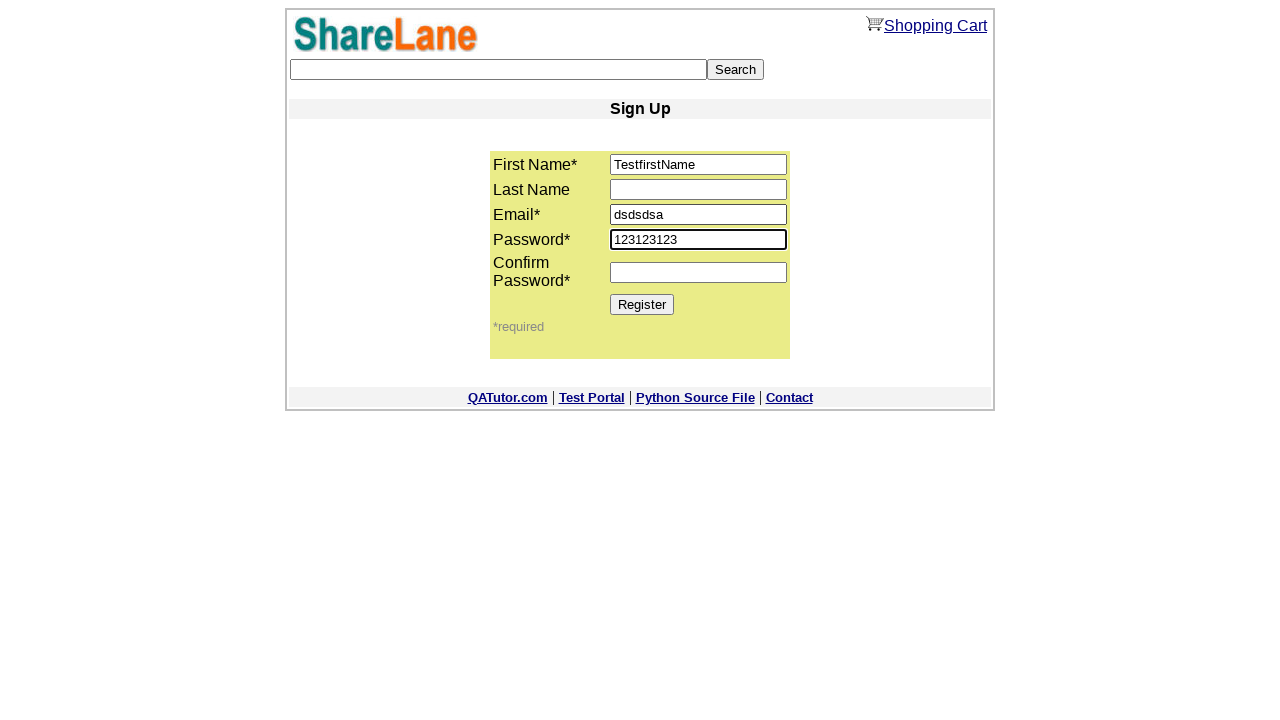

Filled confirm password field with '123123123' on input[name='password2']
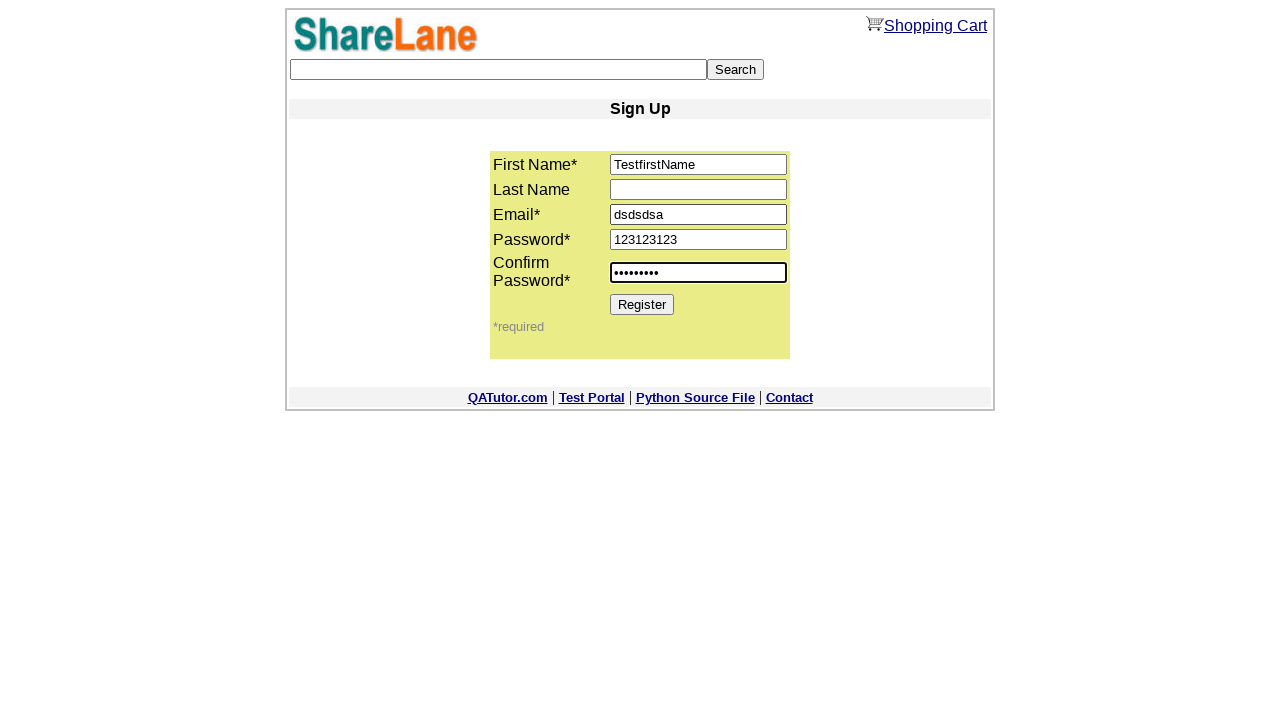

Clicked Register button to submit registration with invalid email at (642, 304) on input[value='Register']
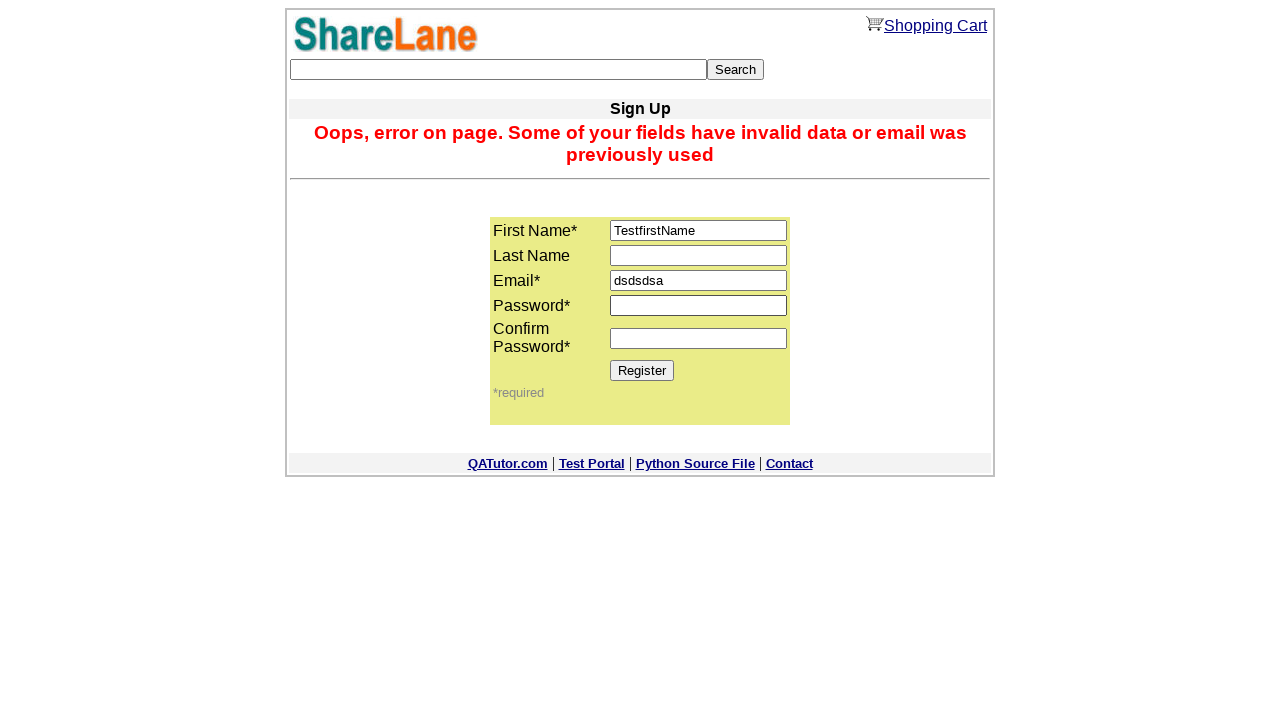

Error message appeared confirming registration failed due to invalid email format
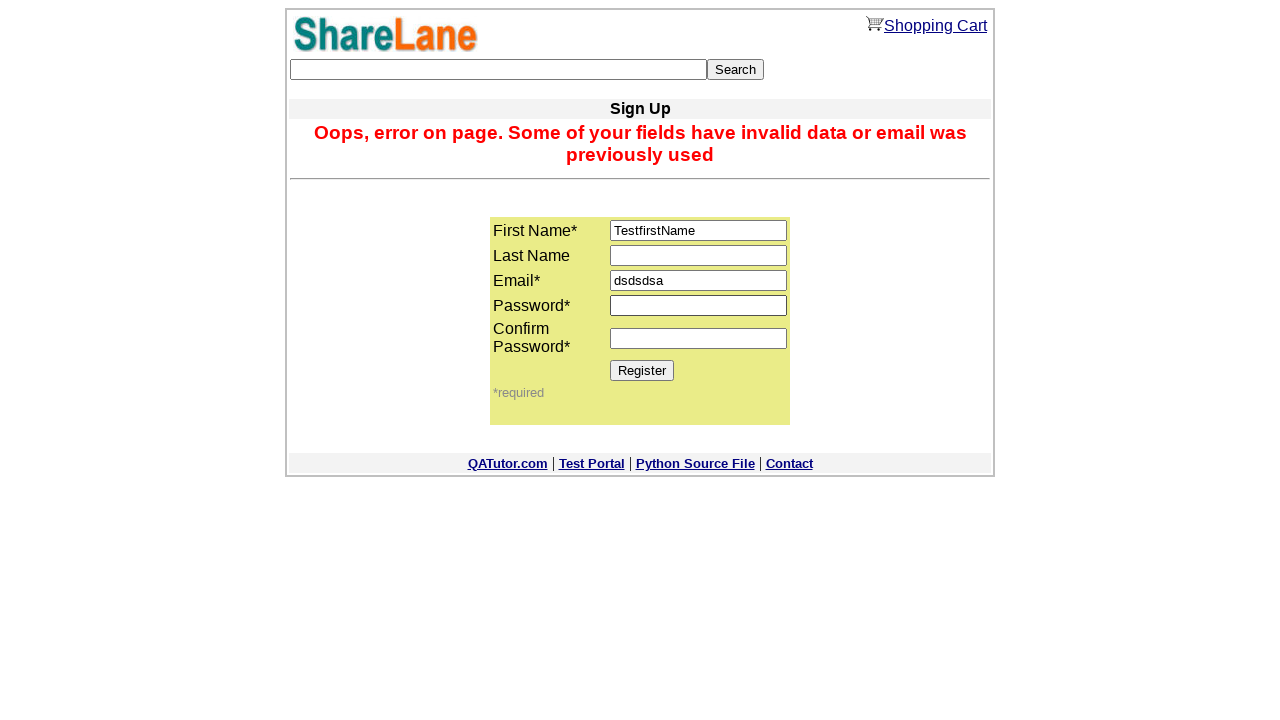

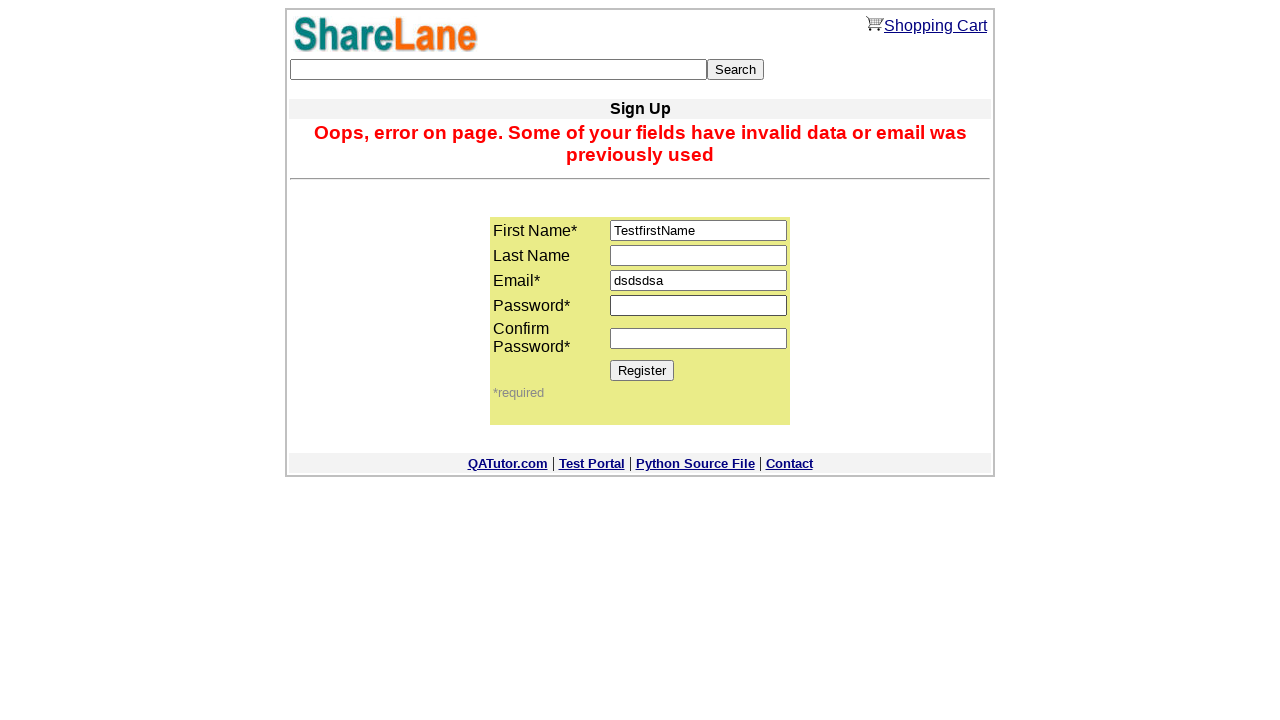